Tests a text box form by filling in user name, email, current address, and permanent address fields, then submitting and verifying the output displays the entered values.

Starting URL: https://demoqa.com/text-box

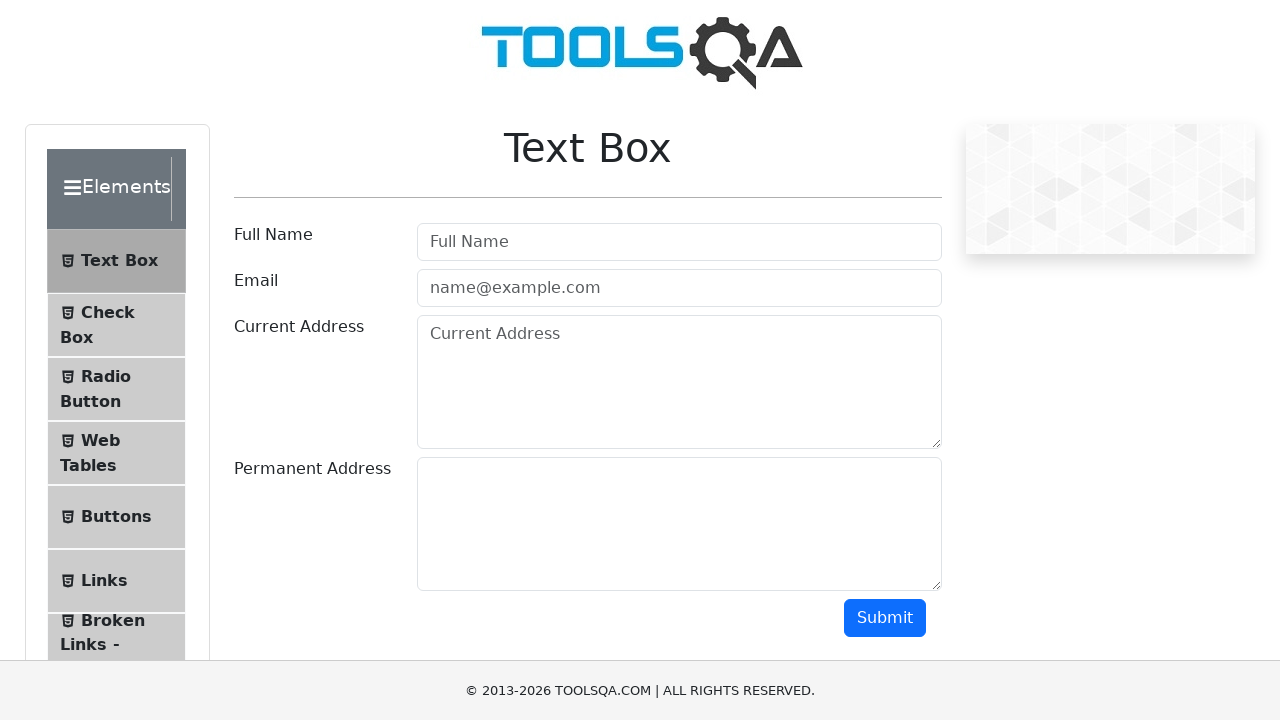

Filled user name field with 'Alex Egorov' on #userName
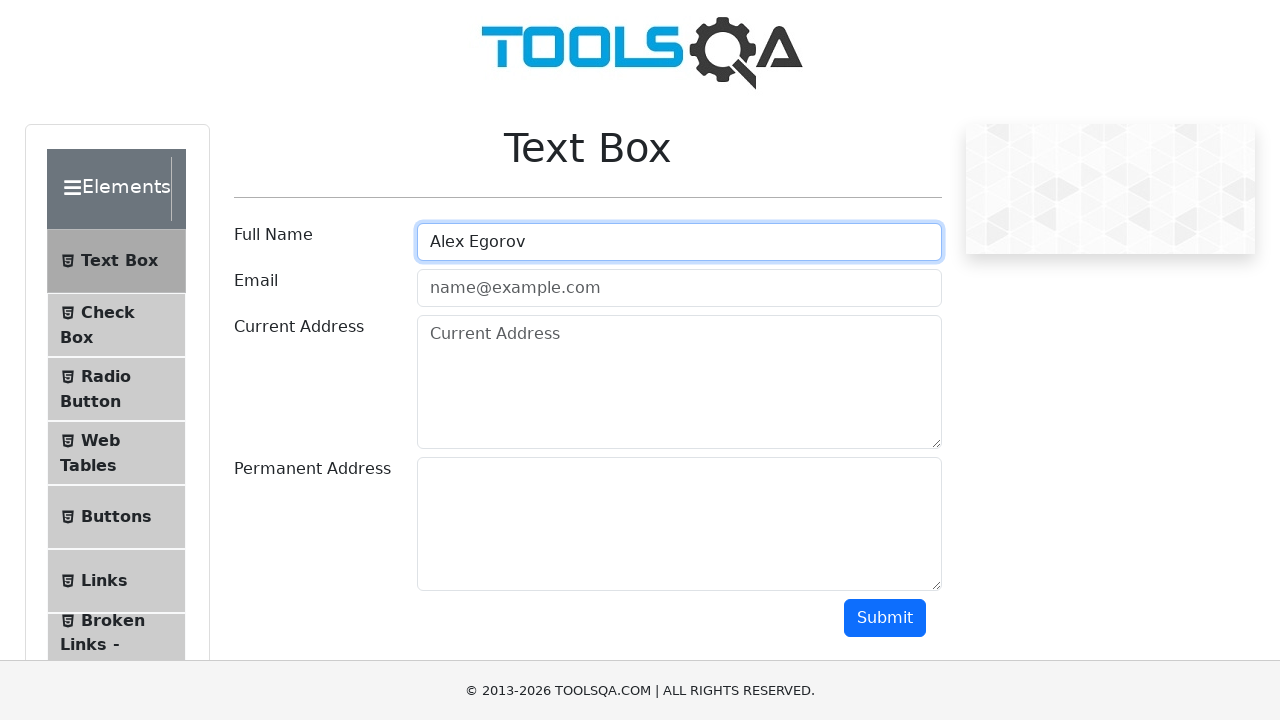

Filled user email field with 'alex@egorov.com' on #userEmail
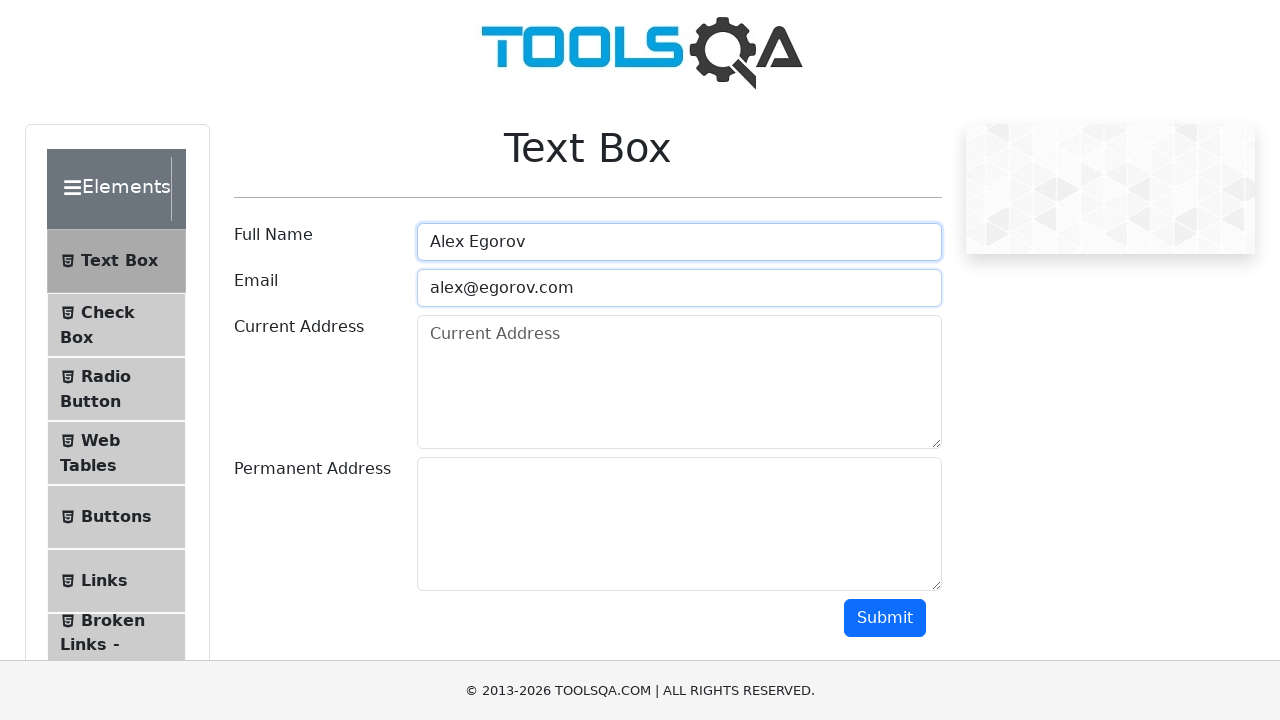

Filled current address field with 'Some street 1' on #currentAddress
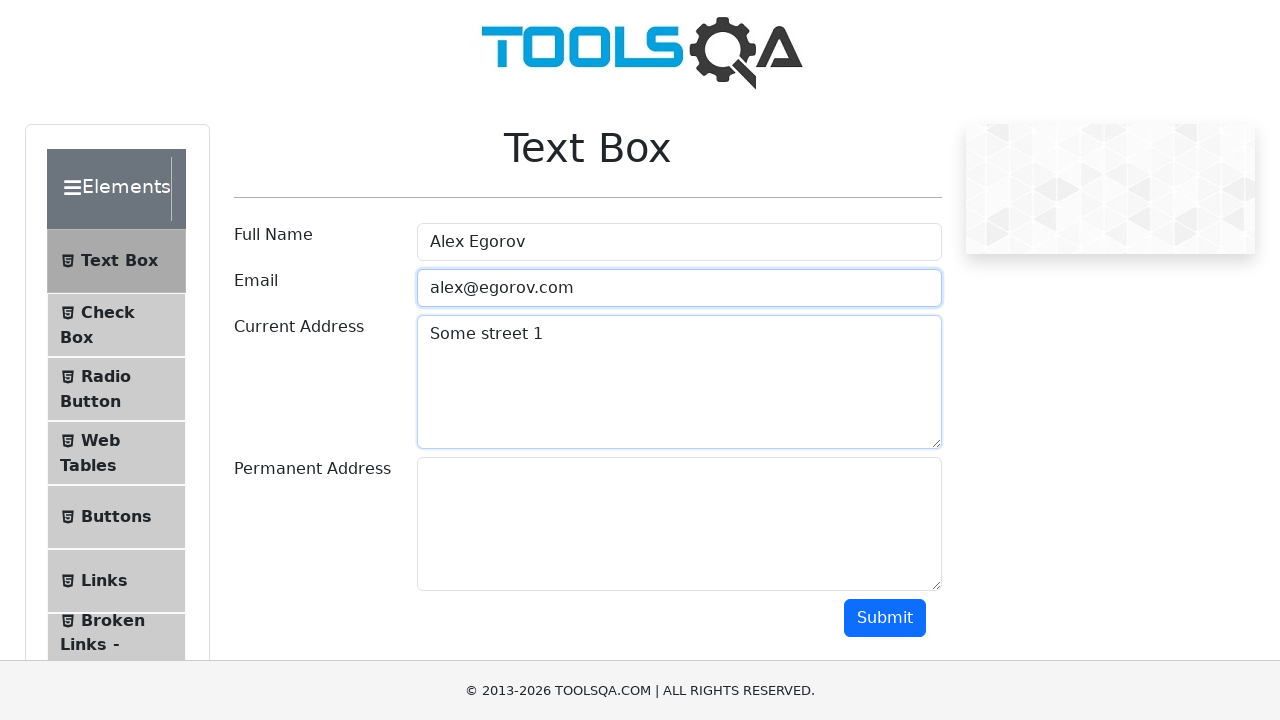

Filled permanent address field with 'Another street 1' on #permanentAddress
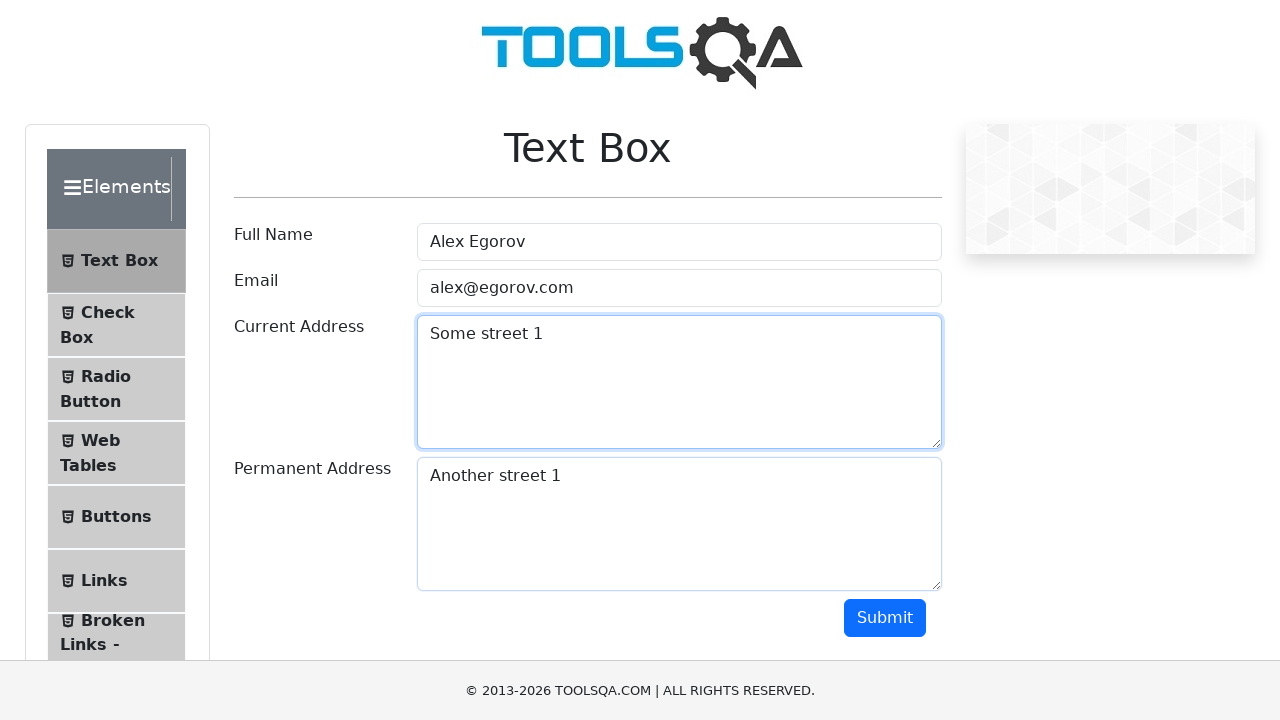

Clicked submit button at (885, 618) on #submit
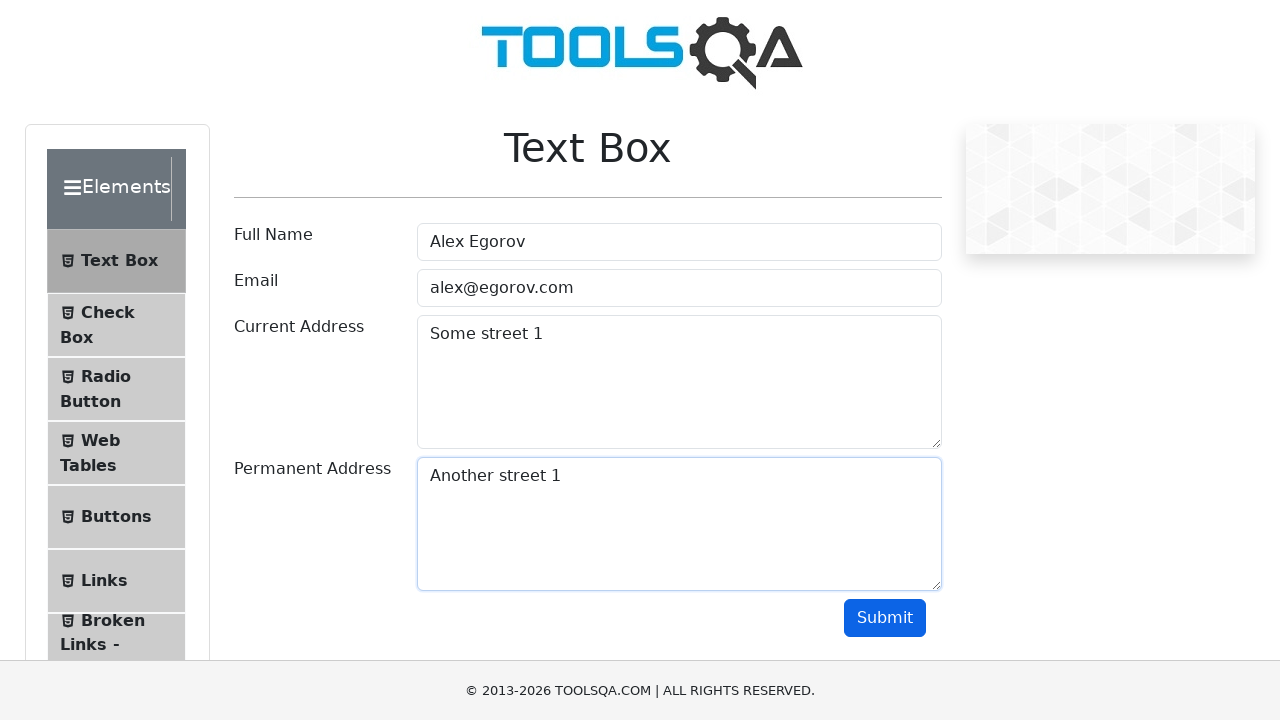

Output section loaded with submitted data
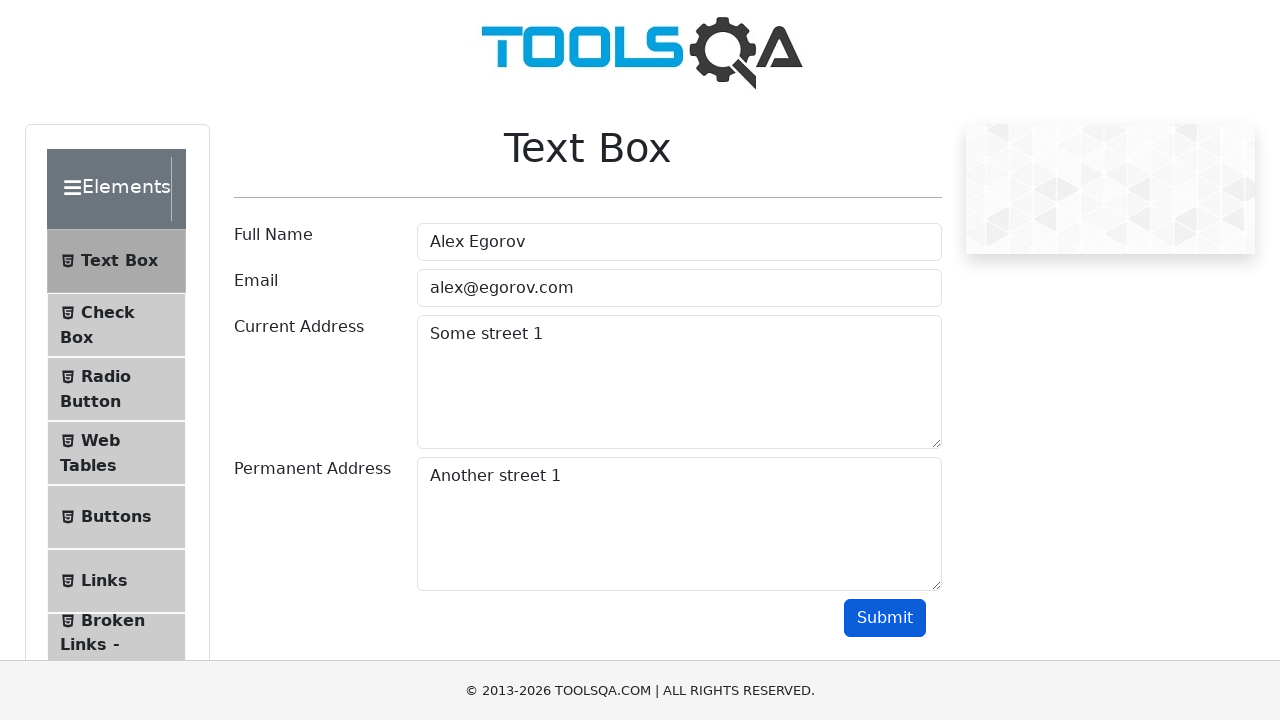

Verified output name contains 'Alex'
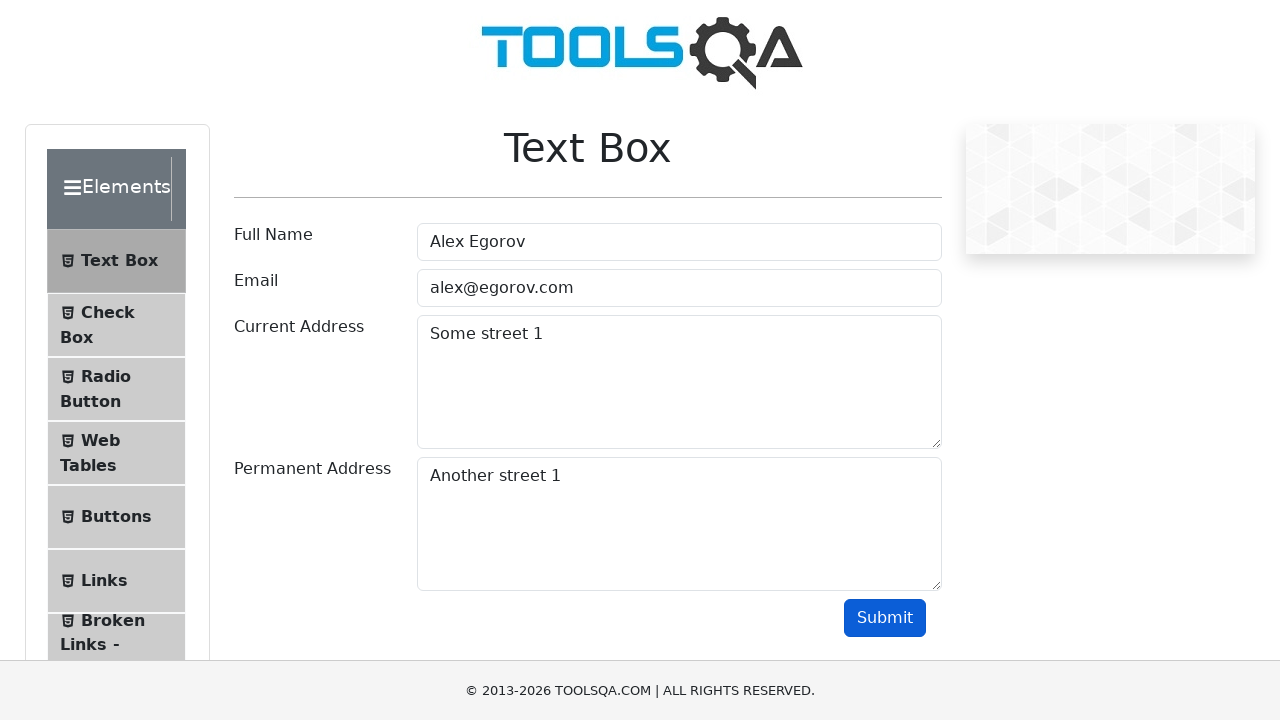

Verified output email contains 'alex@egorov.com'
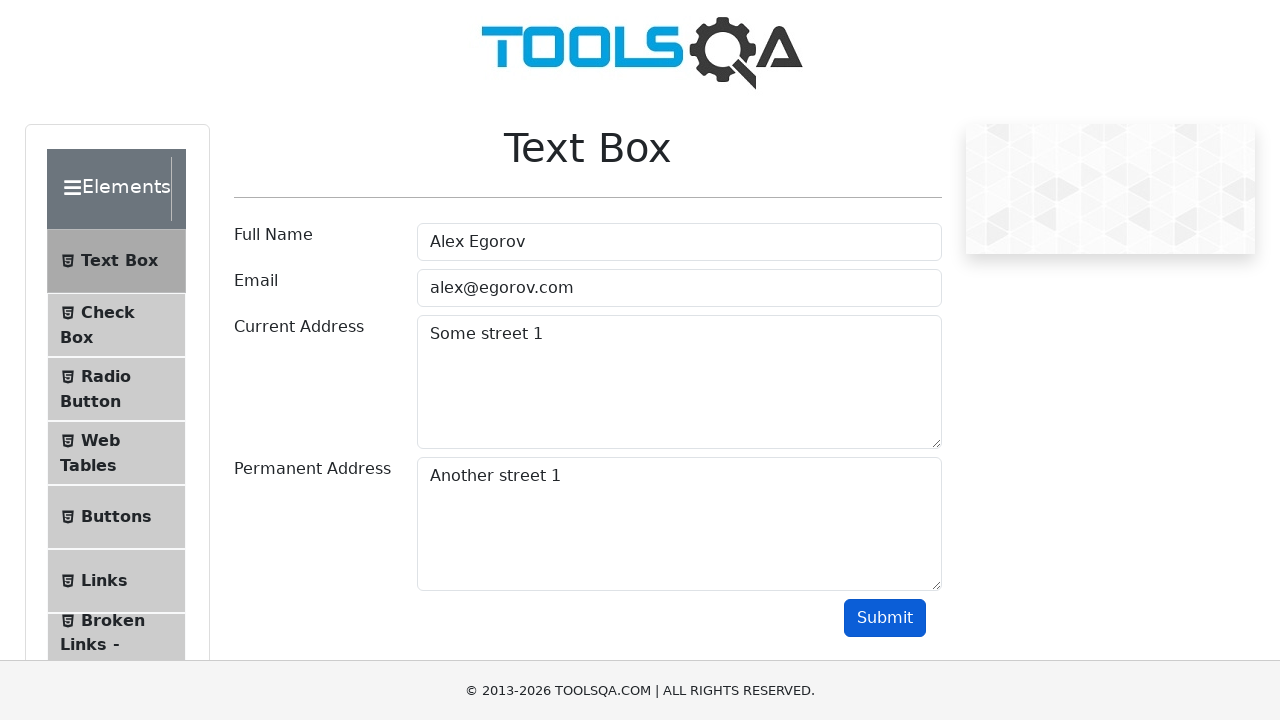

Verified output current address contains 'Some street 1'
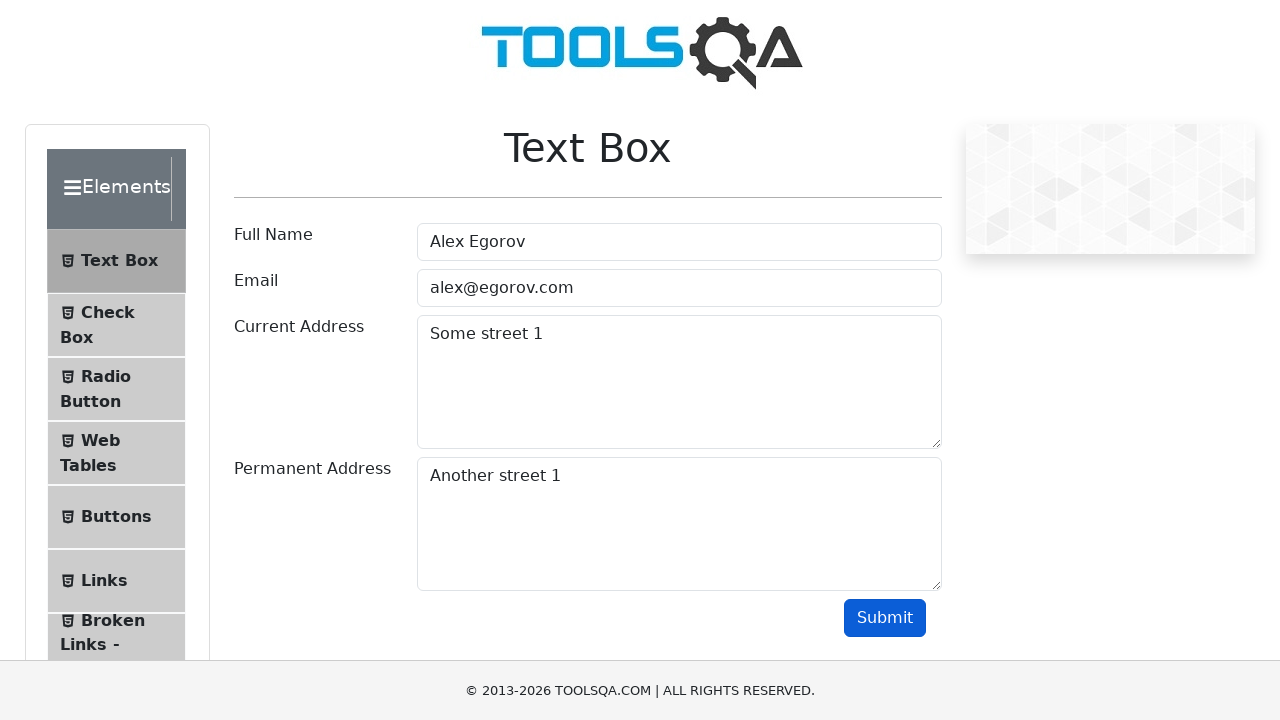

Verified output permanent address contains 'Another street 1'
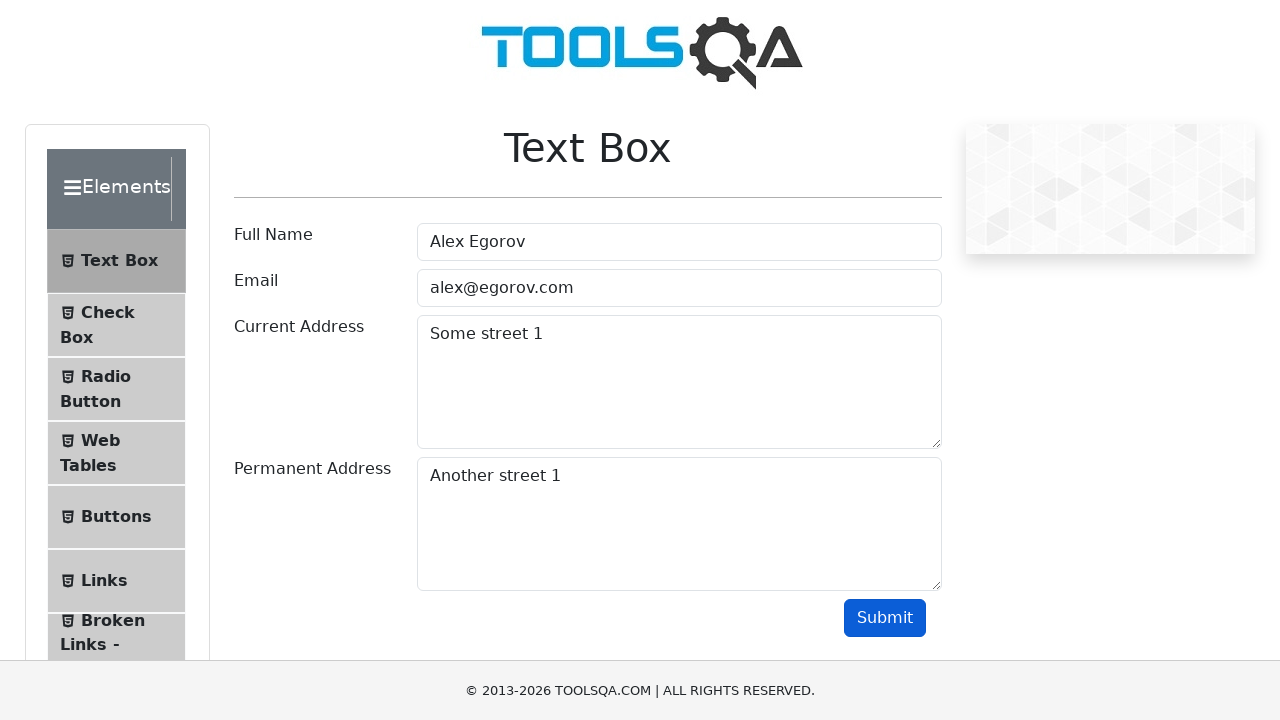

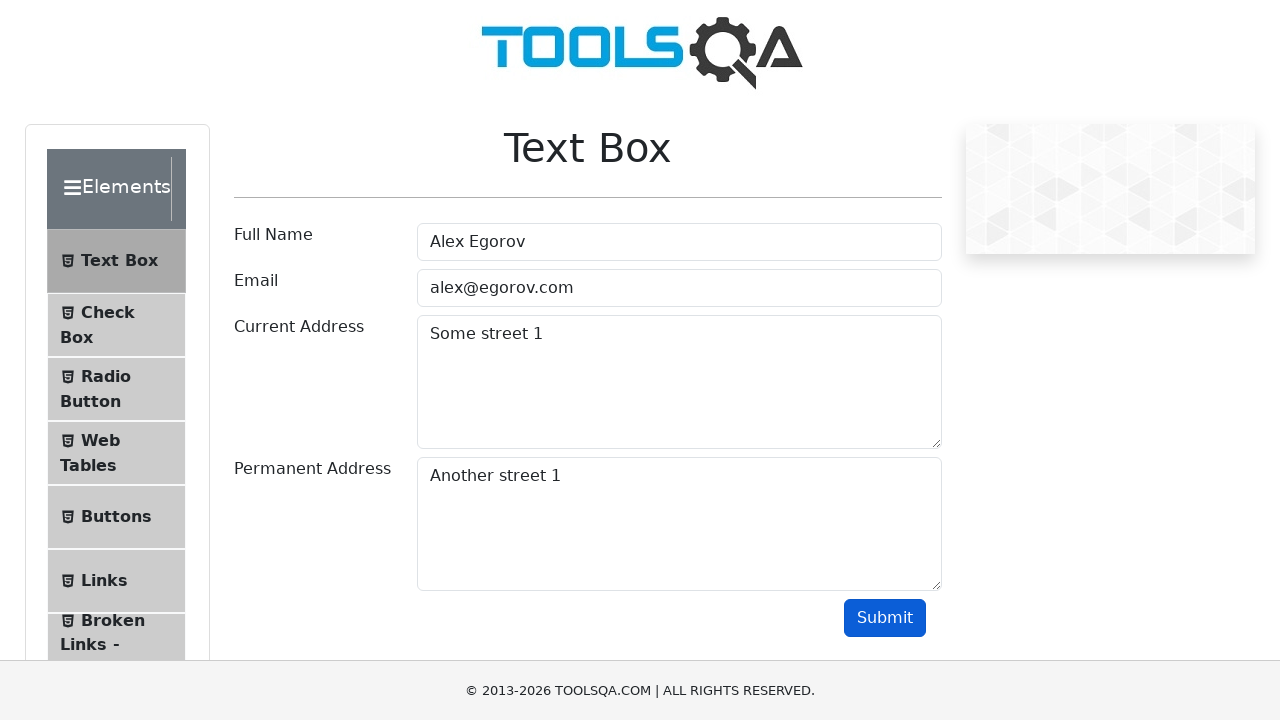